Tests dynamic controls functionality by toggling a checkbox on and off using a button, verifying the checkbox visibility changes

Starting URL: https://training-support.net/webelements/dynamic-controls

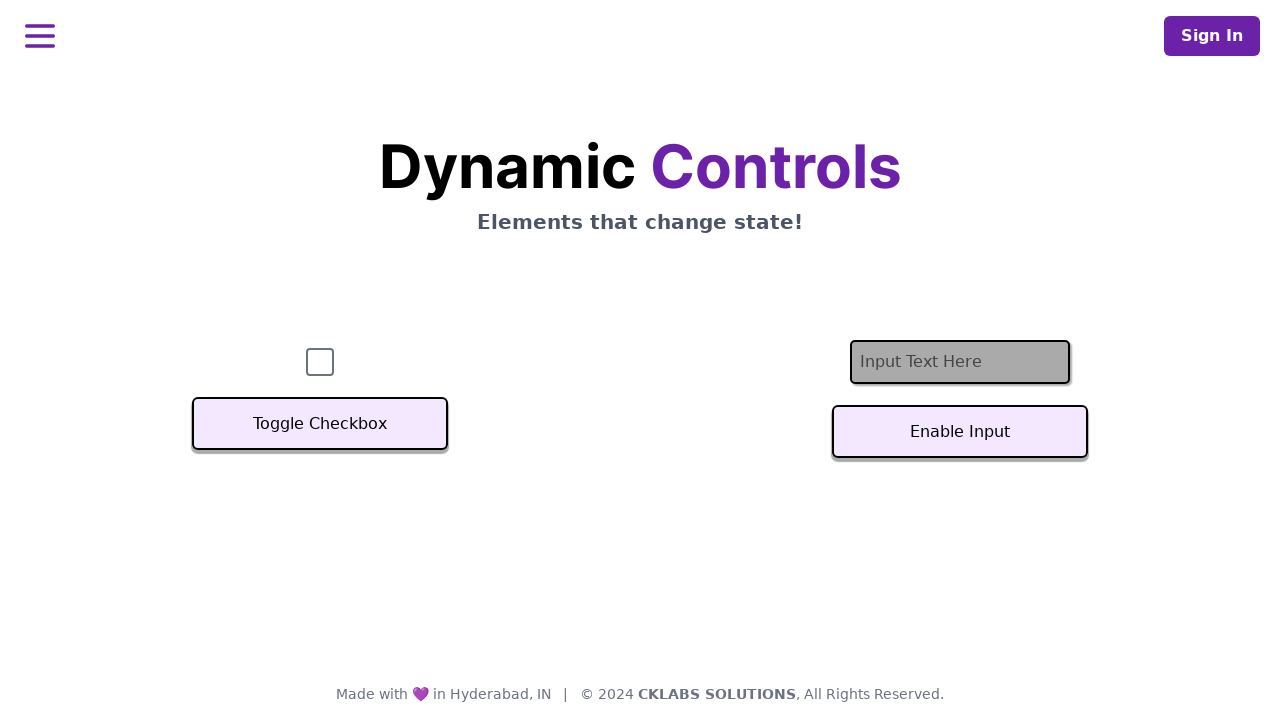

Waited for checkbox to be present on the page
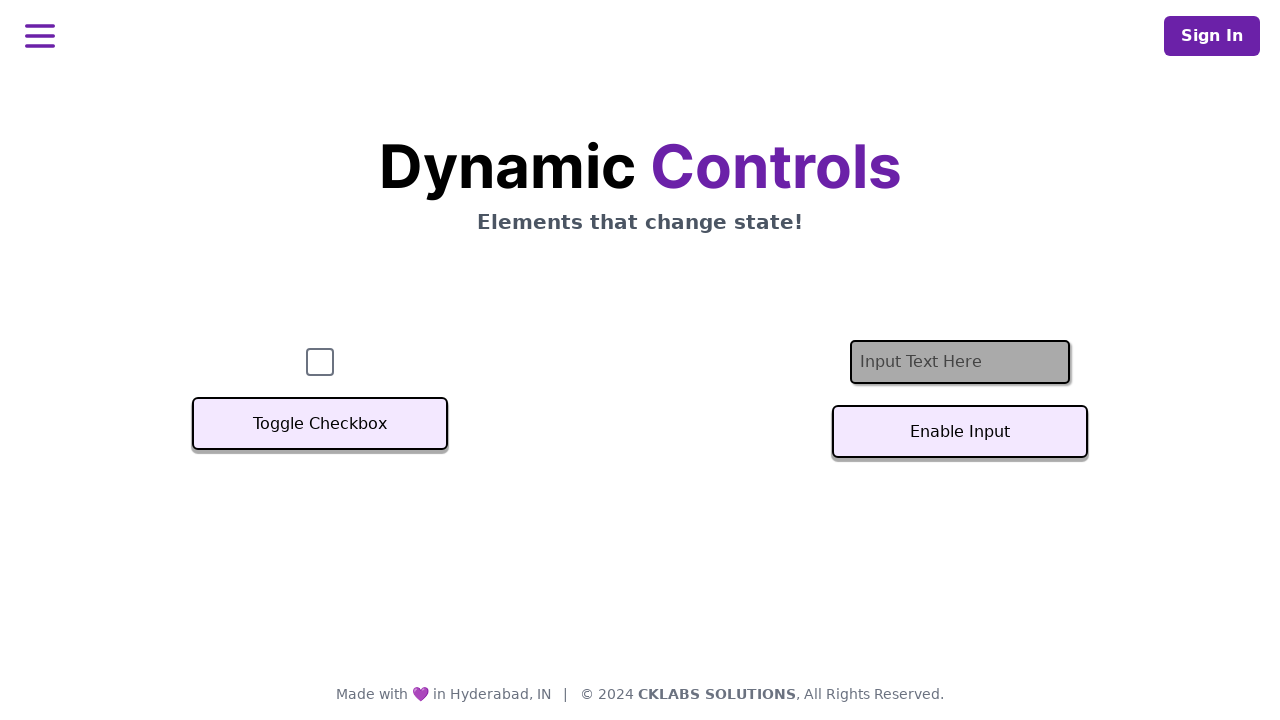

Clicked Toggle Checkbox button to hide the checkbox at (320, 424) on xpath=//button[text()='Toggle Checkbox']
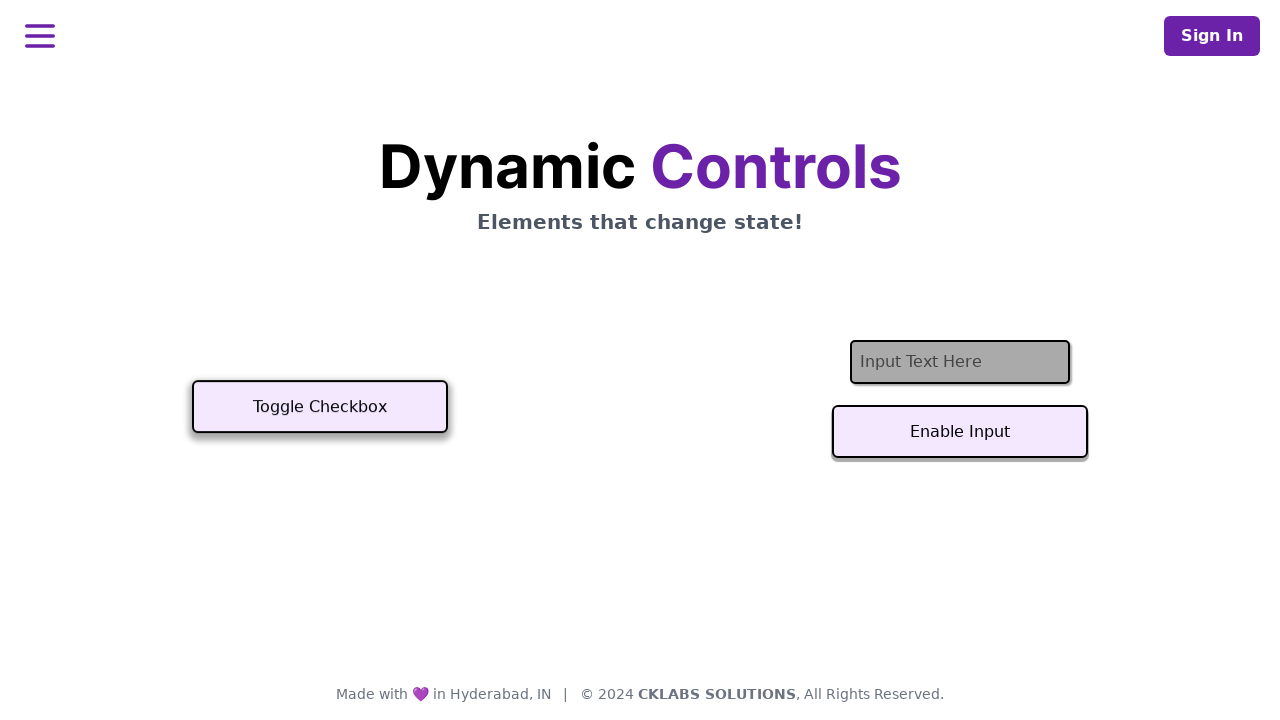

Waited 1 second for checkbox to be removed/hidden
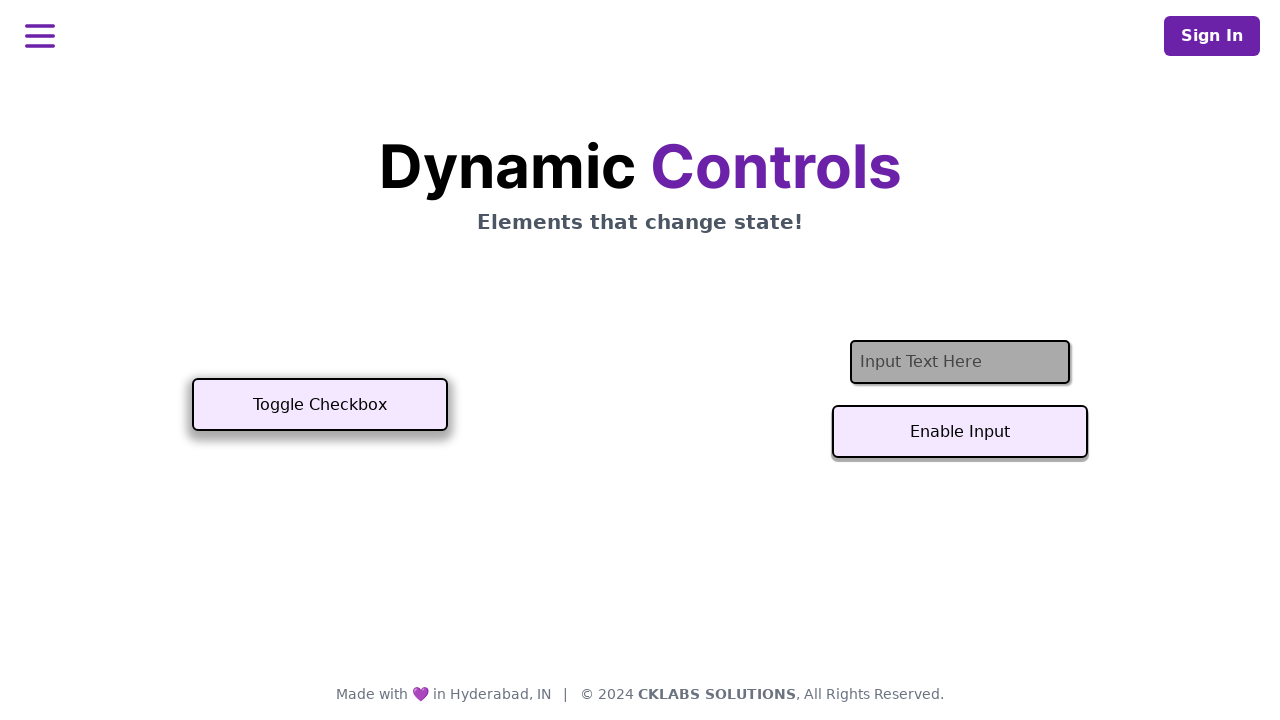

Clicked Toggle Checkbox button again to show the checkbox at (320, 405) on xpath=//button[text()='Toggle Checkbox']
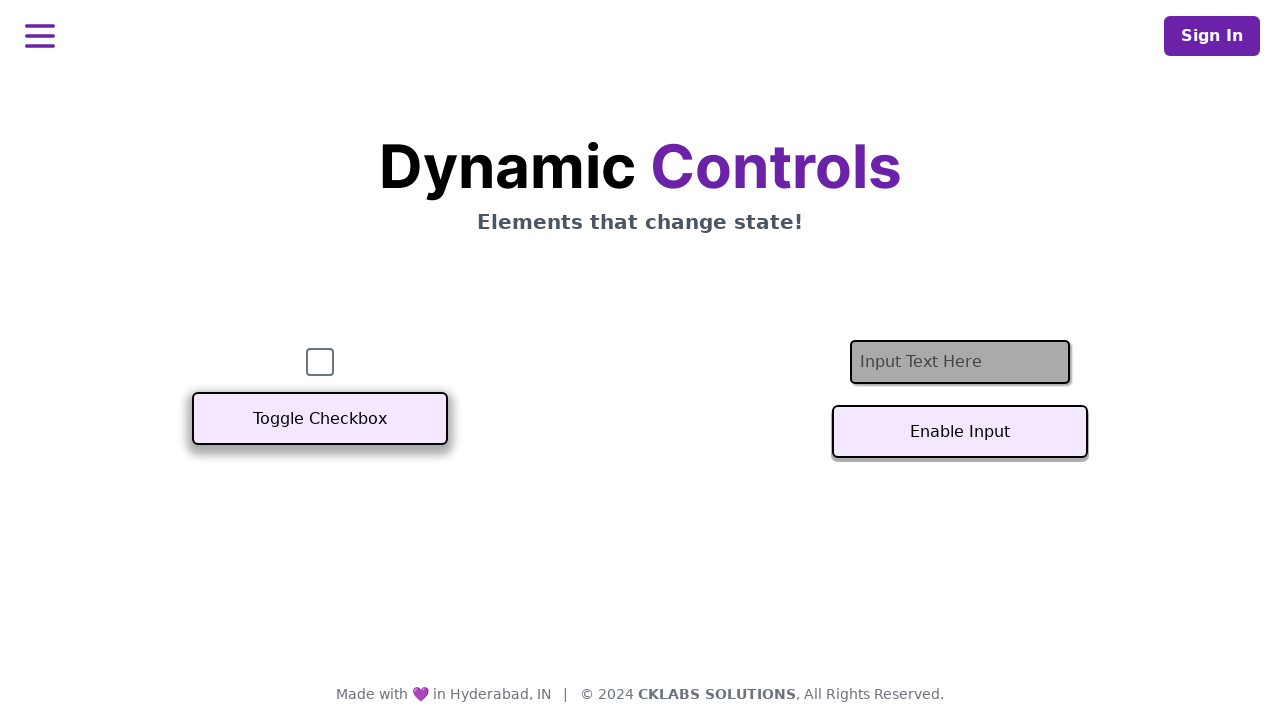

Waited for checkbox to reappear on the page
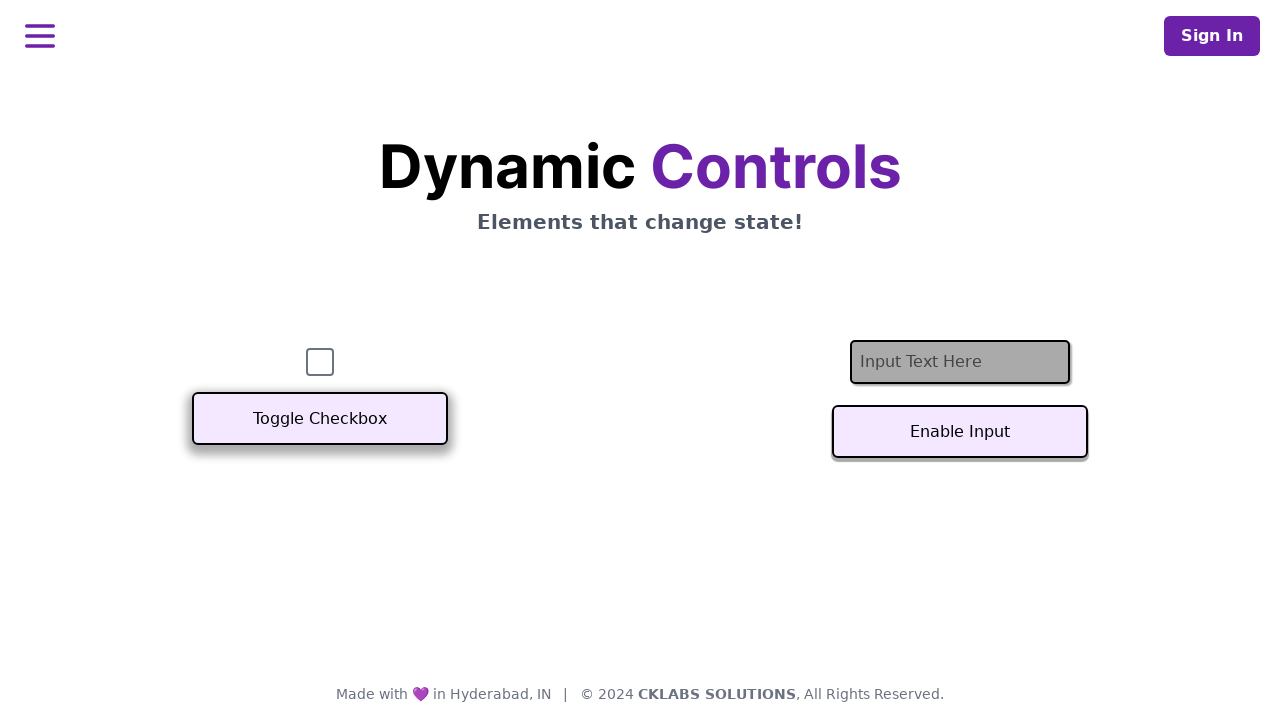

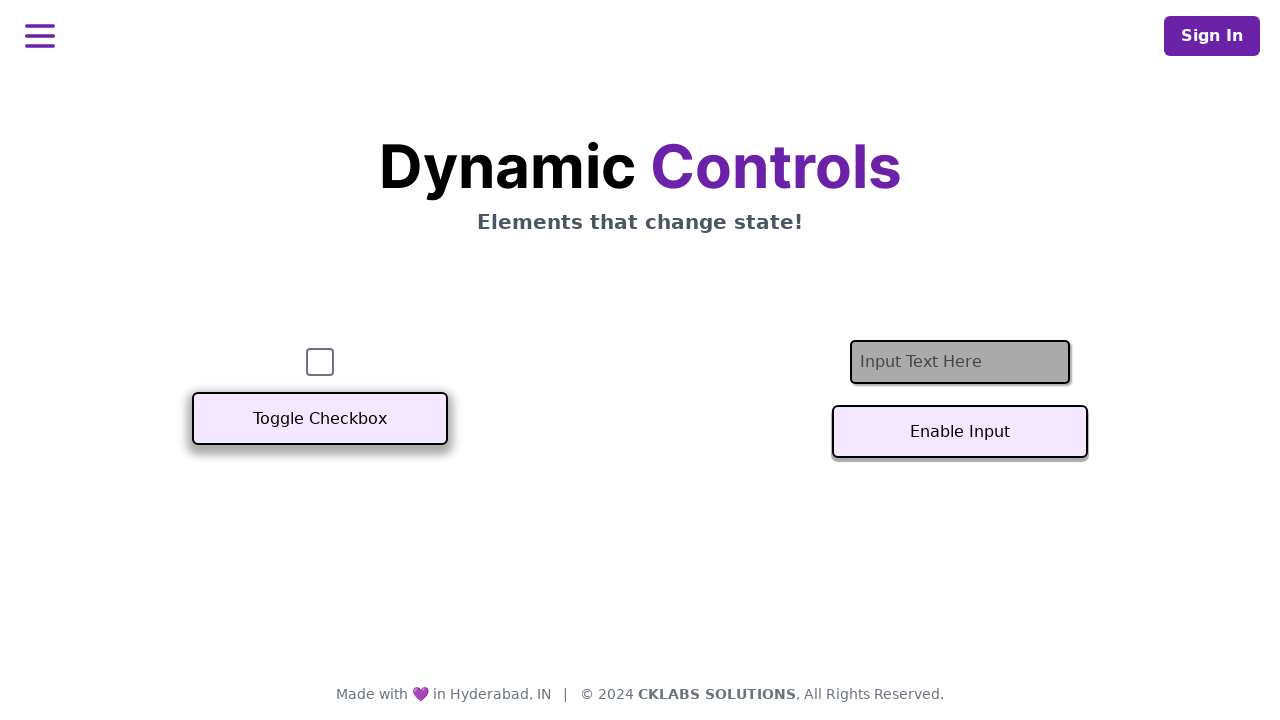